Tests interaction with iframes by filling first and last name fields within a frame and verifying the content is displayed correctly

Starting URL: https://letcode.in/frame

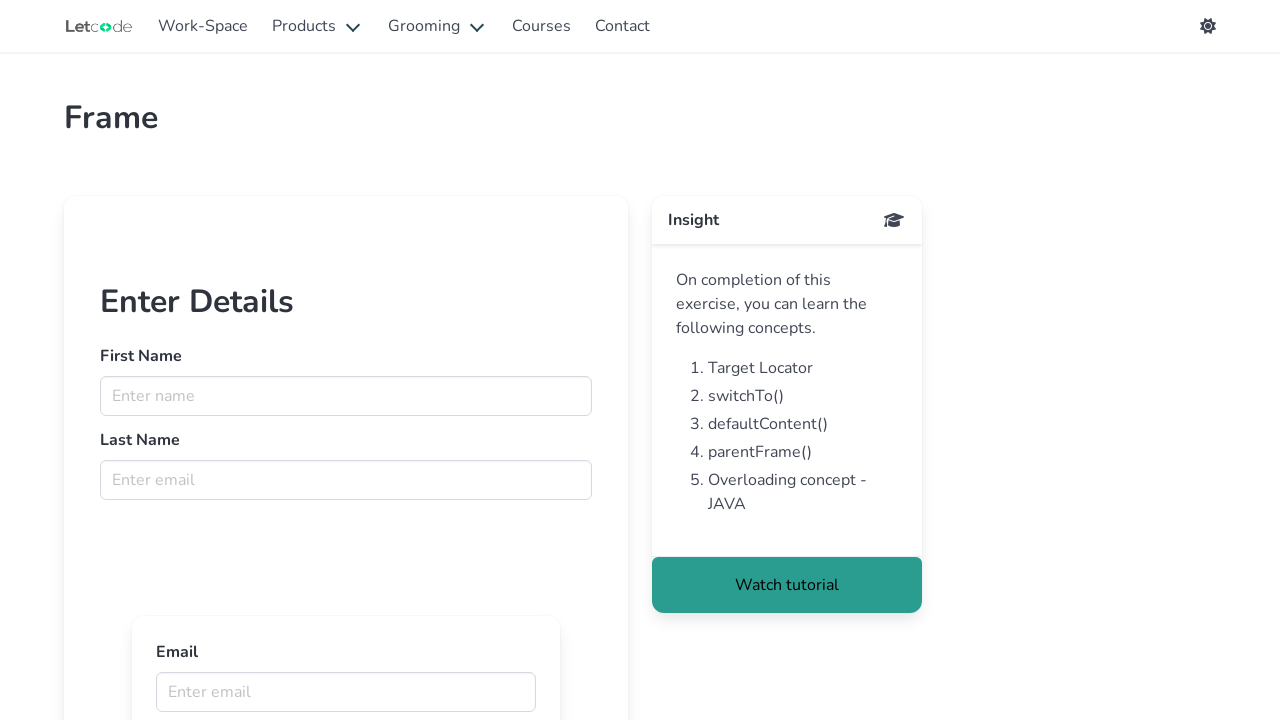

Retrieved iframe with name 'firstFr'
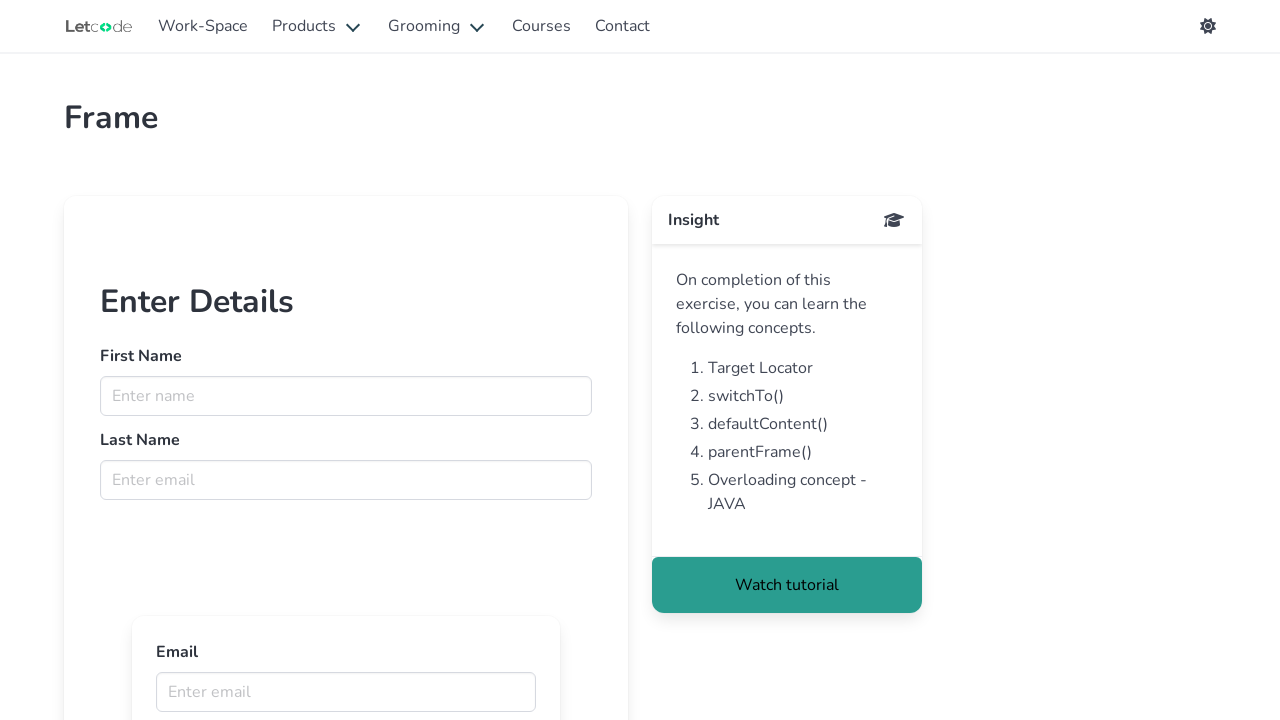

Filled first name field with 'kouschik' in iframe on input[name='fname']
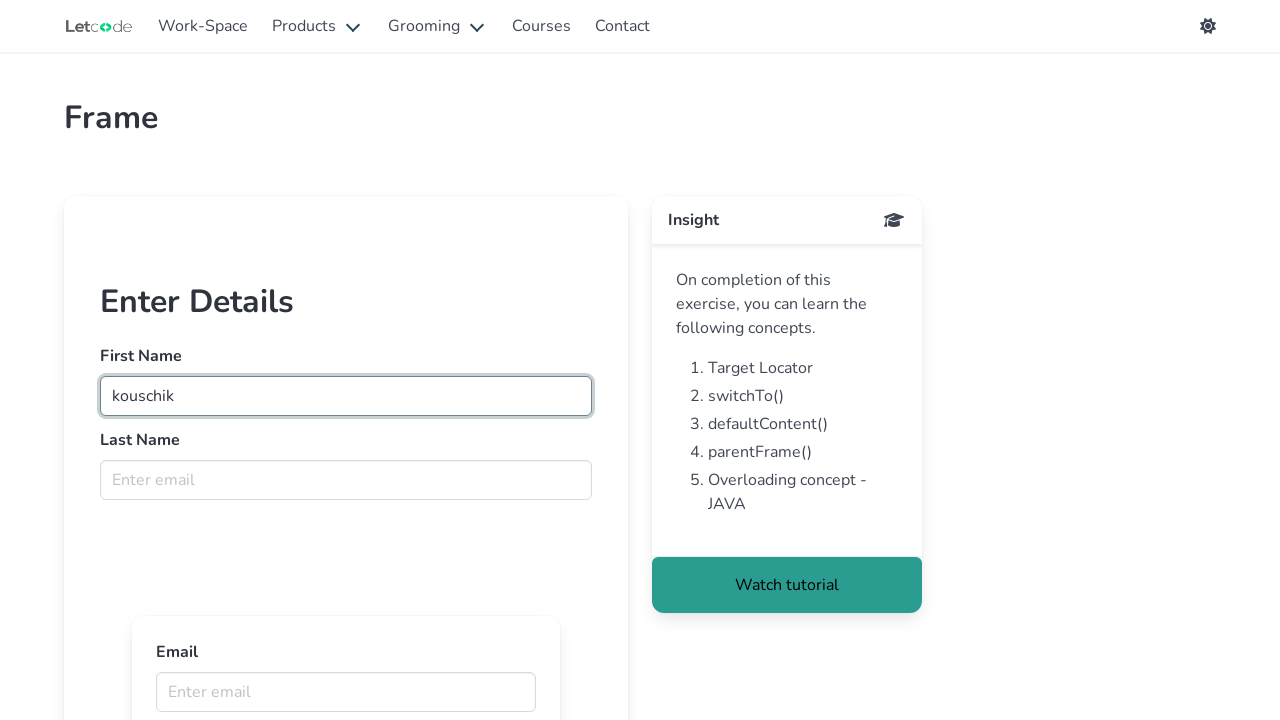

Filled last name field with 'chatter' in iframe on input[name='lname']
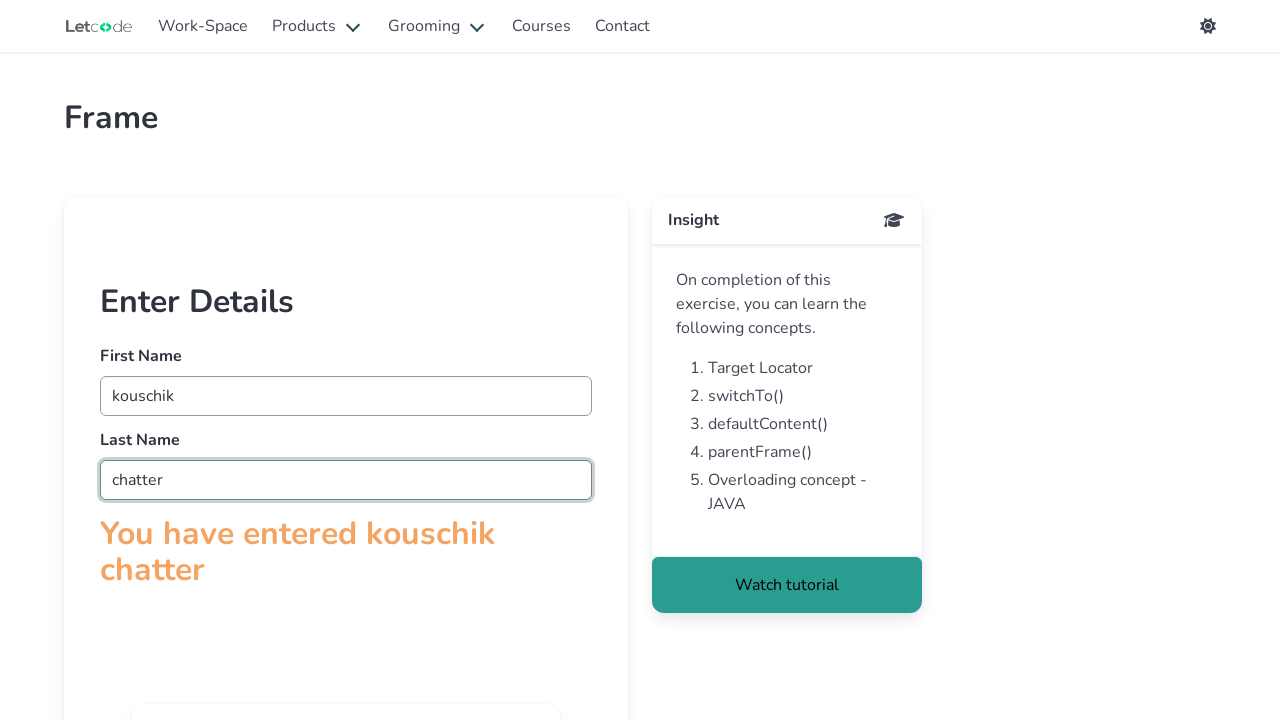

Verified that last name 'chatter' is displayed in iframe content
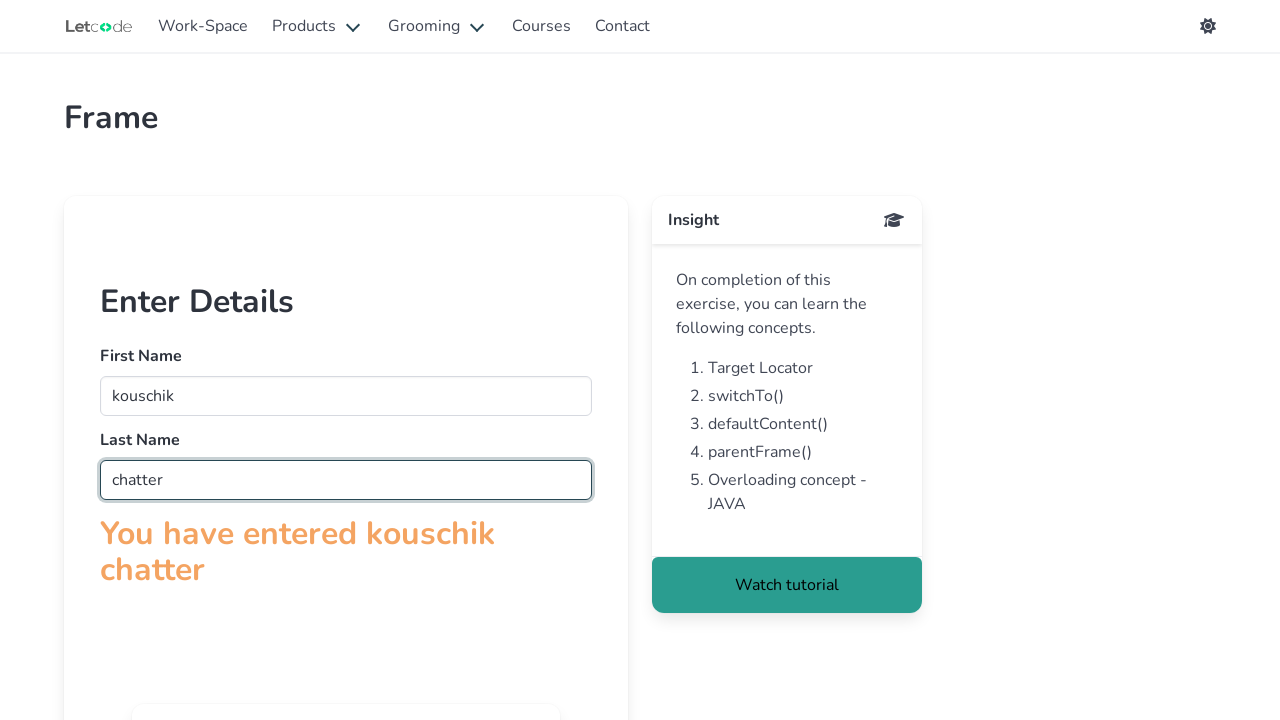

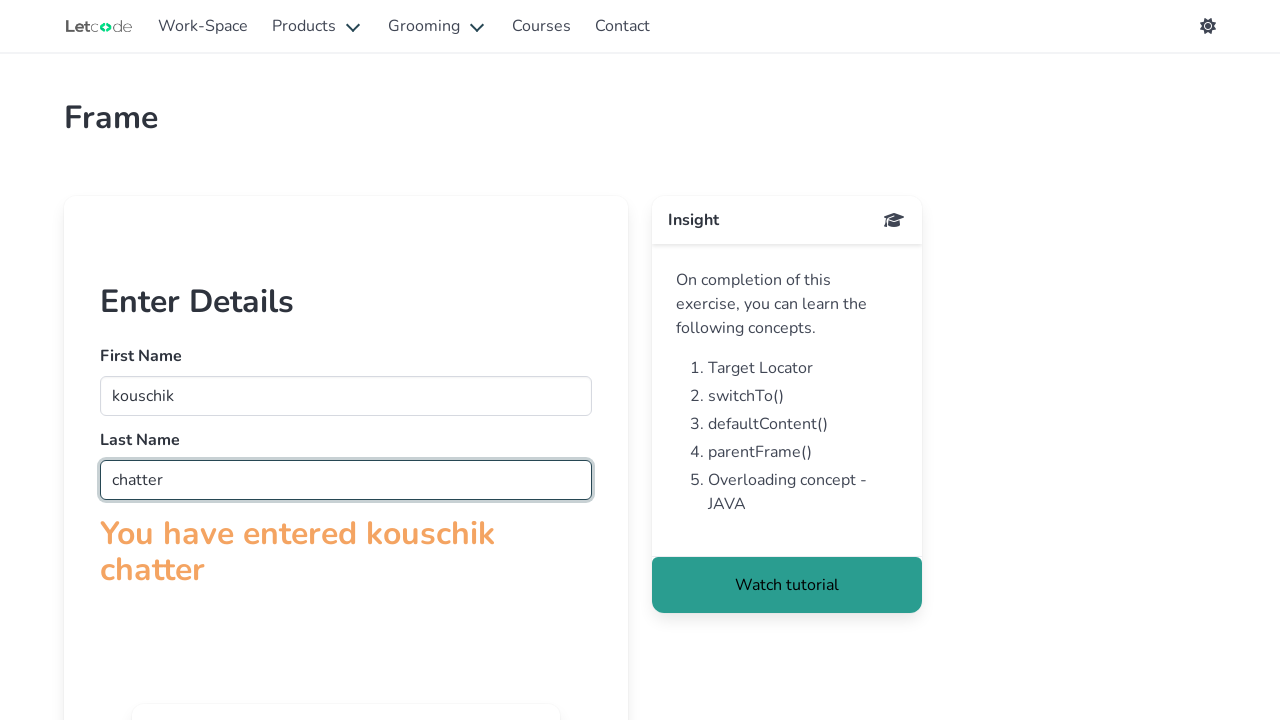